Tests text input functionality by entering text into an input field on the Leafground practice page

Starting URL: https://www.leafground.com/input.xhtml

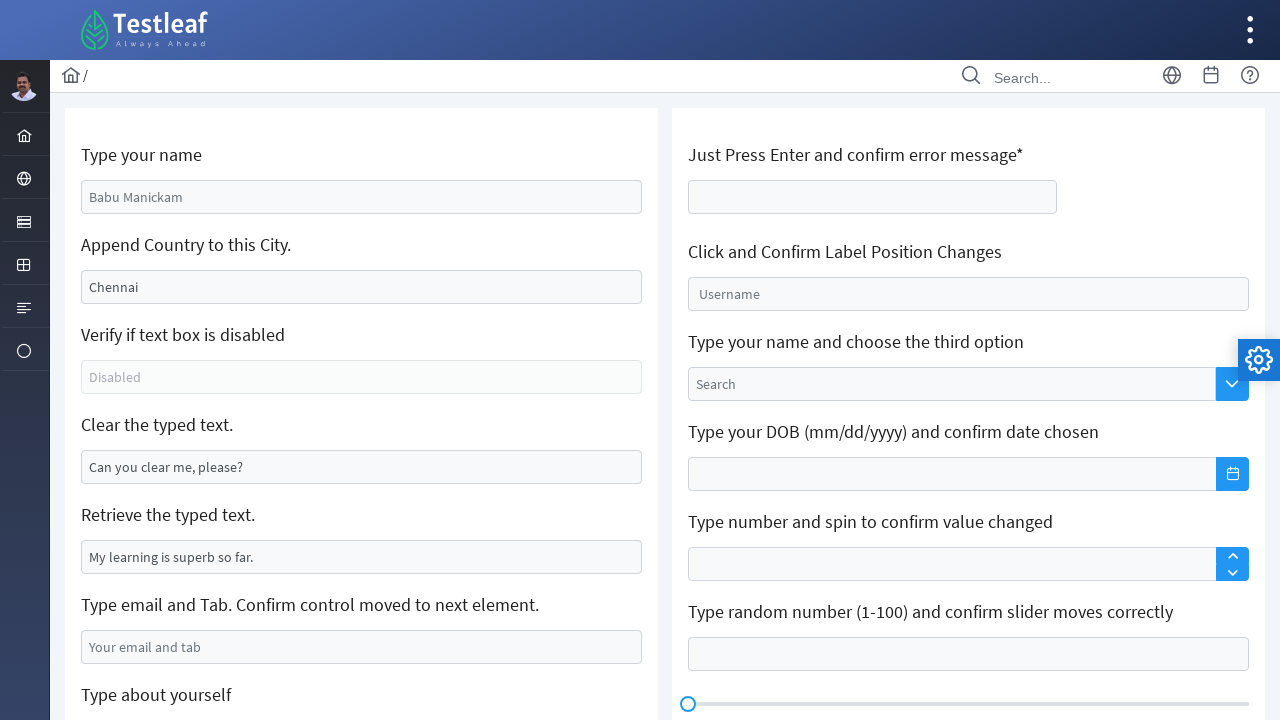

Filled text input field with 'Gokul' on input.ui-inputfield.ui-inputtext.ui-widget.ui-state-default.ui-corner-all
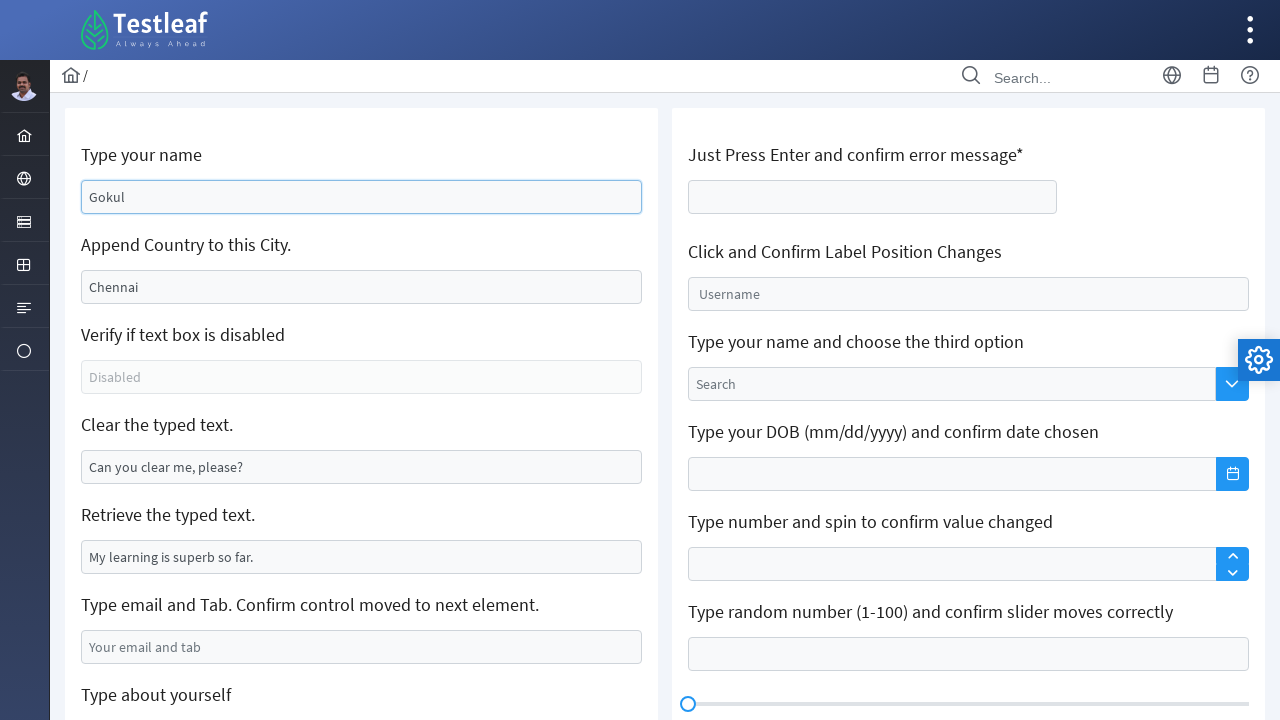

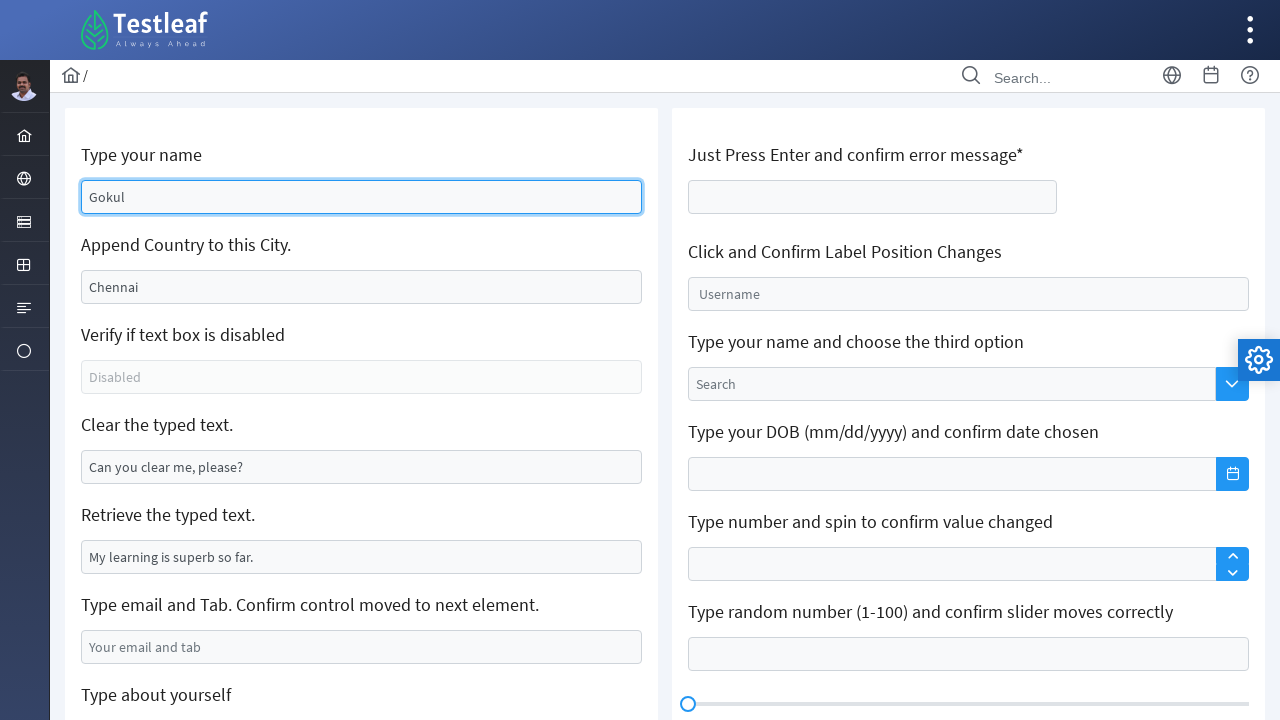